Tests FAQ accordion functionality by clicking on the IQ increase question and verifying the answer becomes visible

Starting URL: https://njit-final-group-project.vercel.app/faq

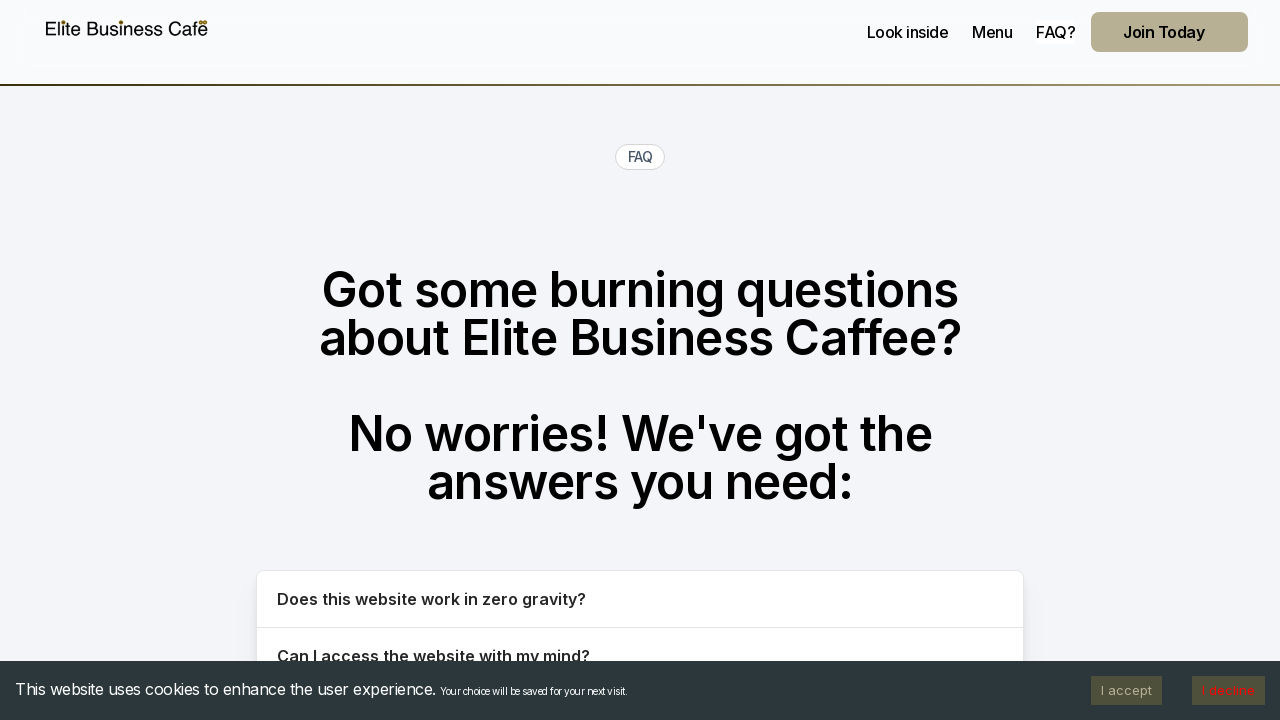

Clicked FAQ question about IQ increase at (640, 360) on button:text("Will using this site increase my IQ?")
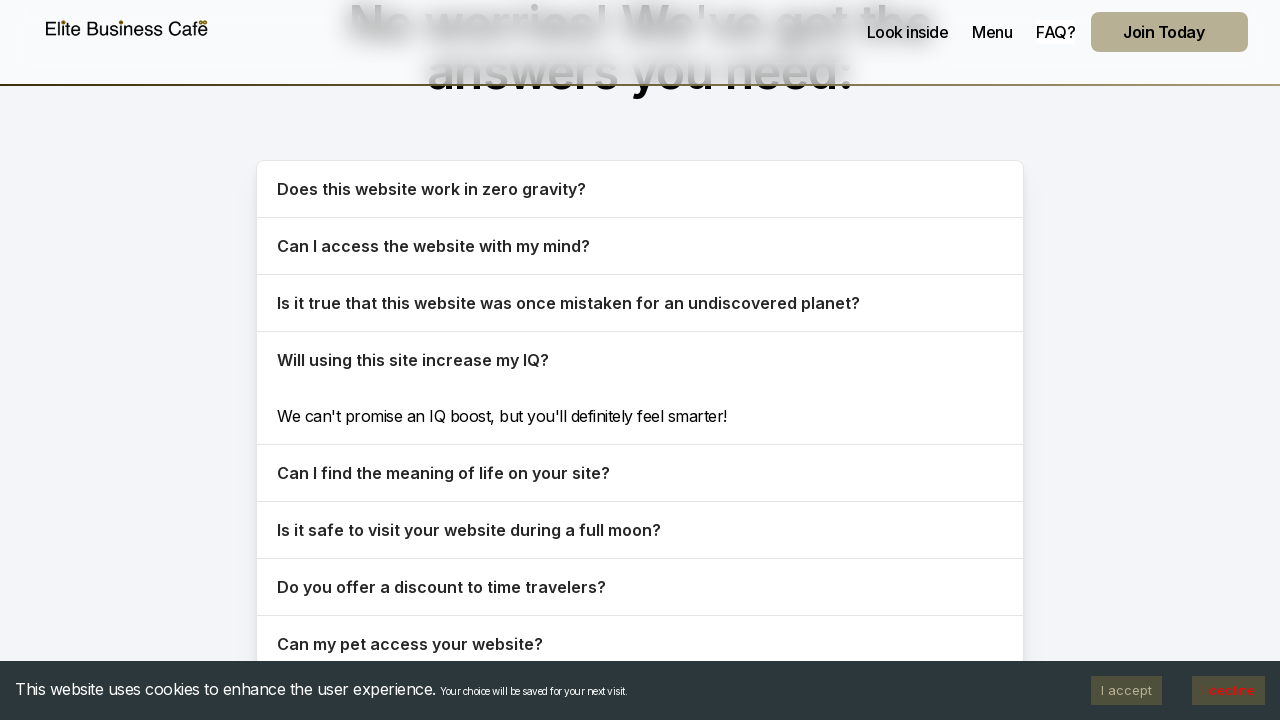

Verified IQ increase answer became visible in accordion
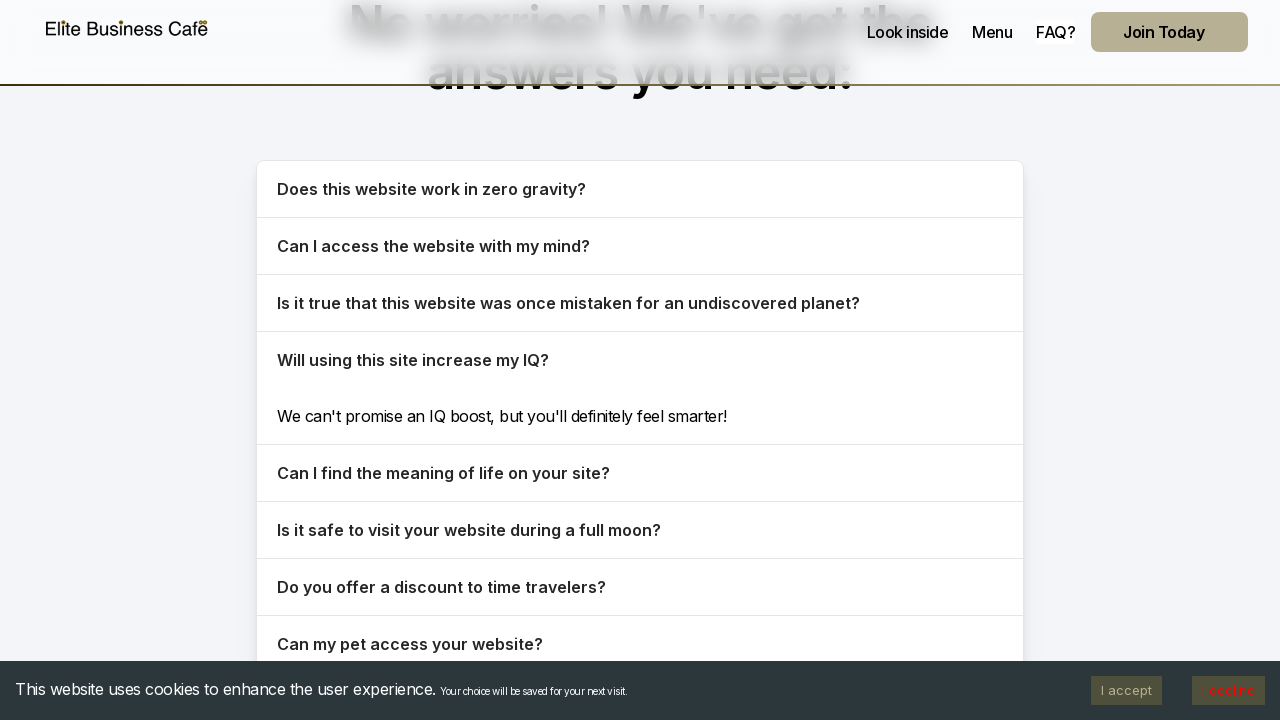

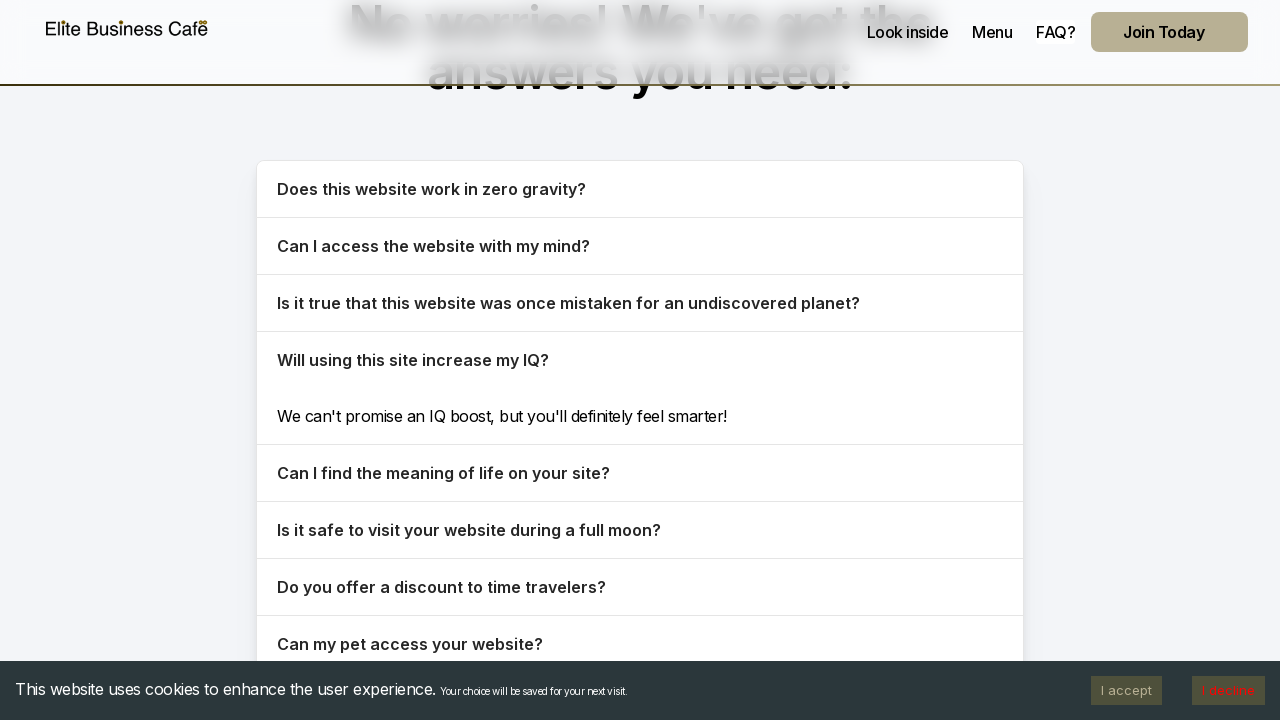